Tests marking individual items as complete by checking their toggle boxes

Starting URL: https://demo.playwright.dev/todomvc

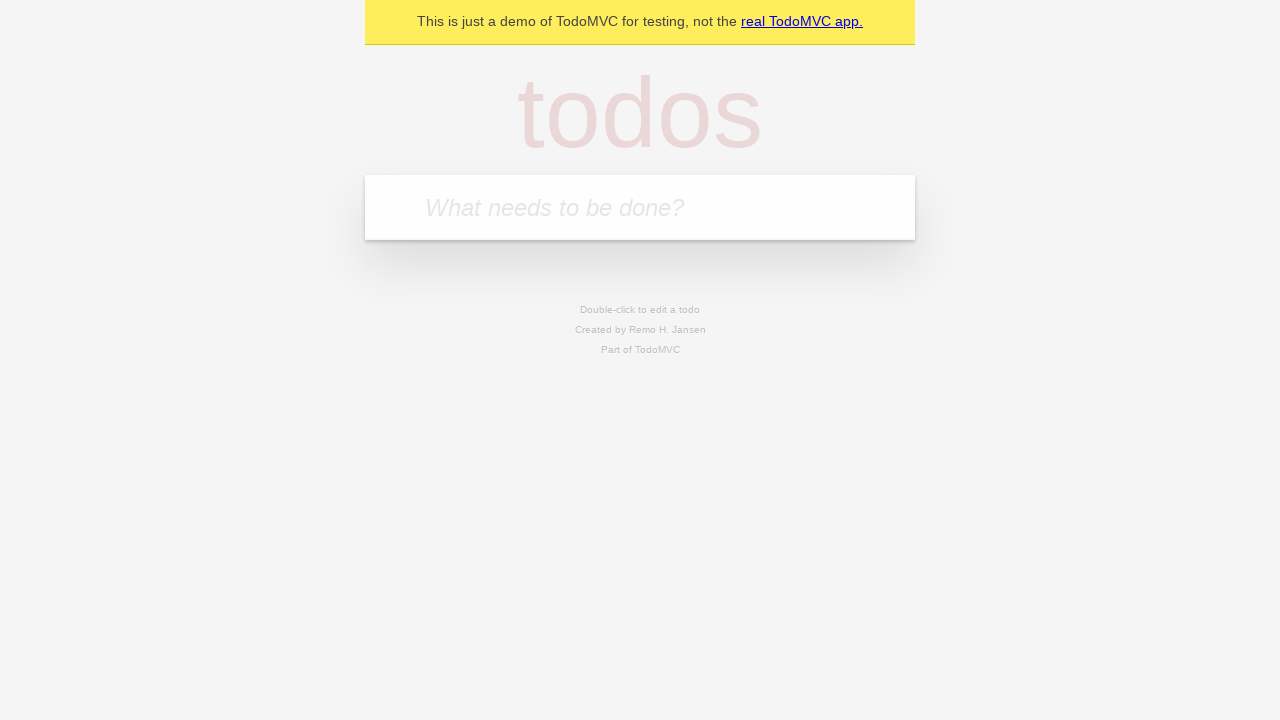

Filled new todo input with 'buy some cheese' on .new-todo
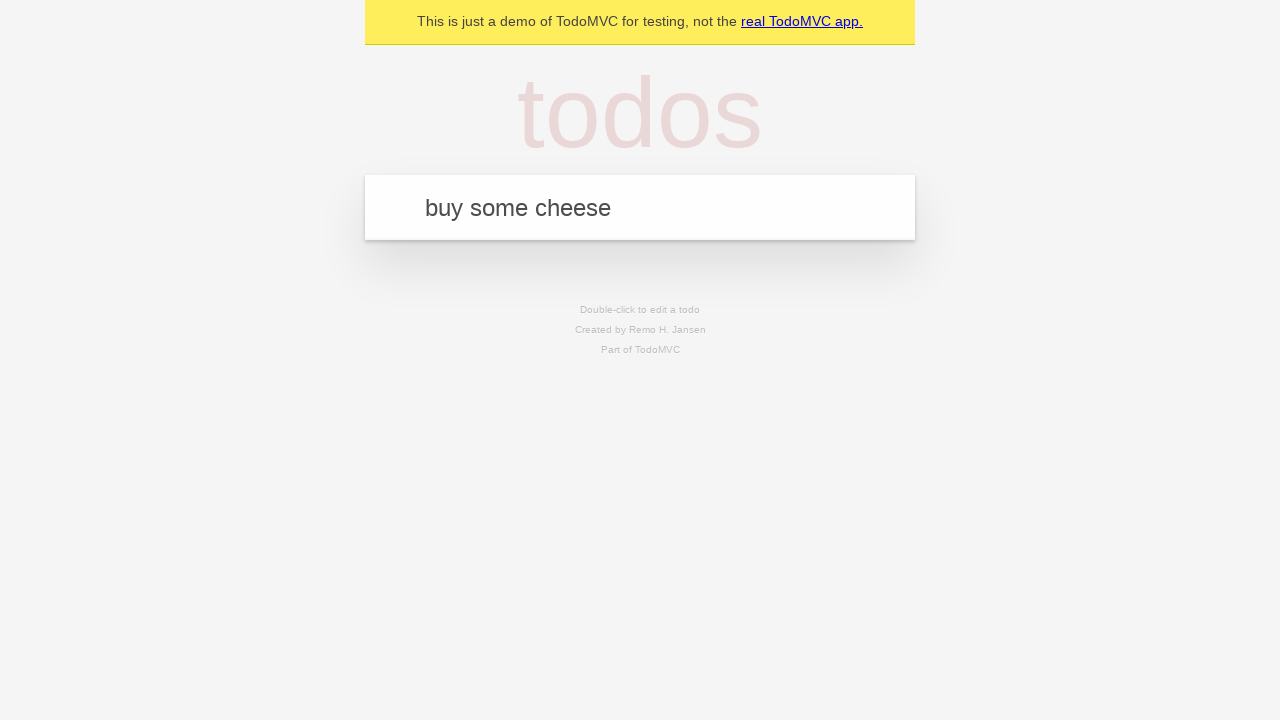

Pressed Enter to create first todo item on .new-todo
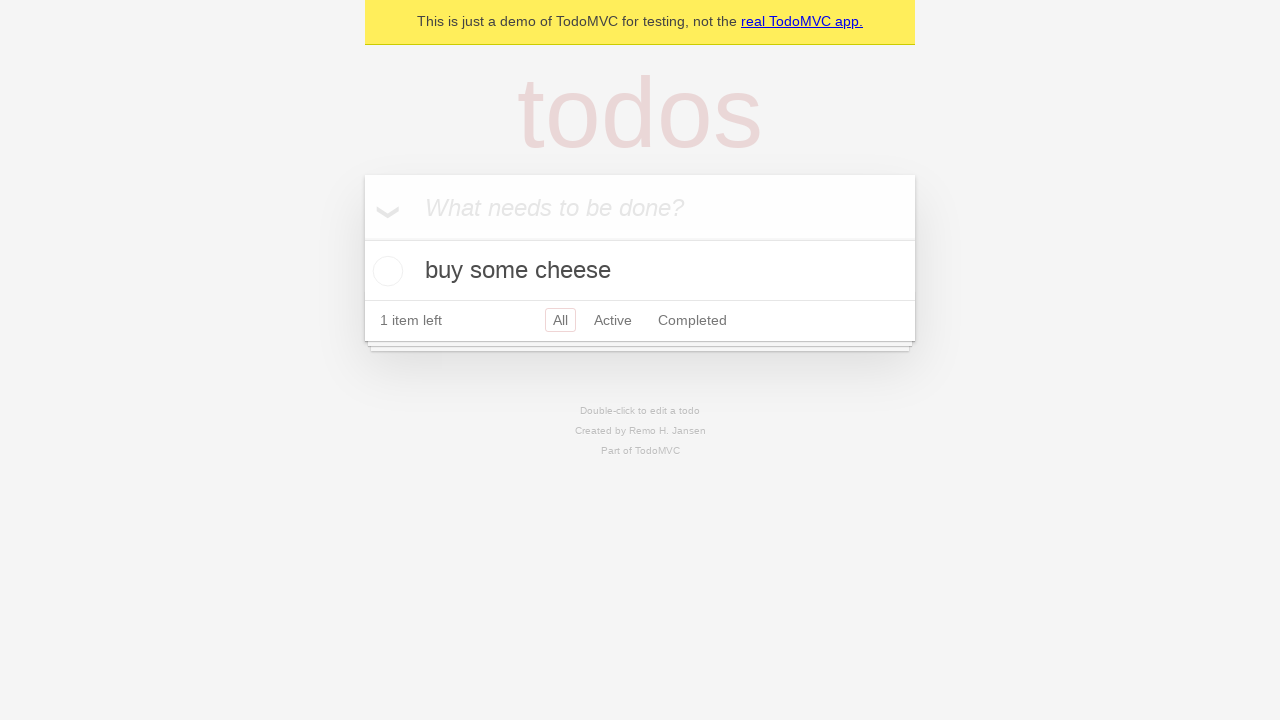

Filled new todo input with 'feed the cat' on .new-todo
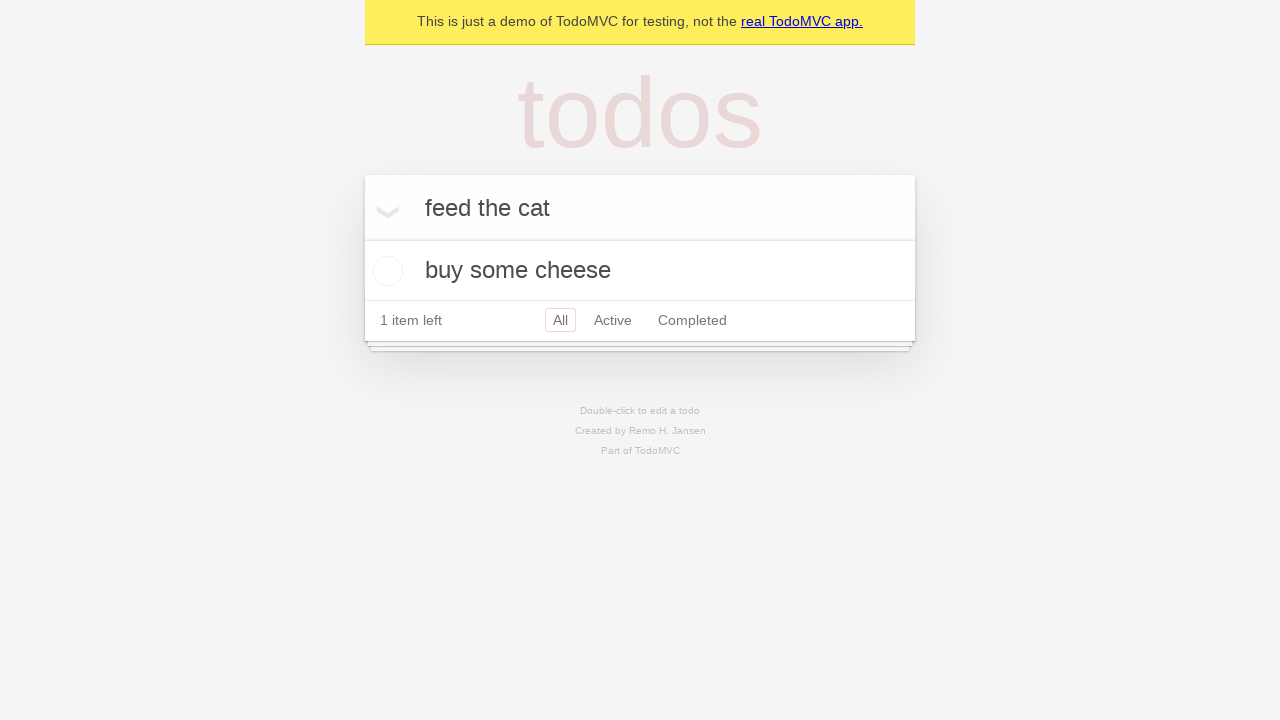

Pressed Enter to create second todo item on .new-todo
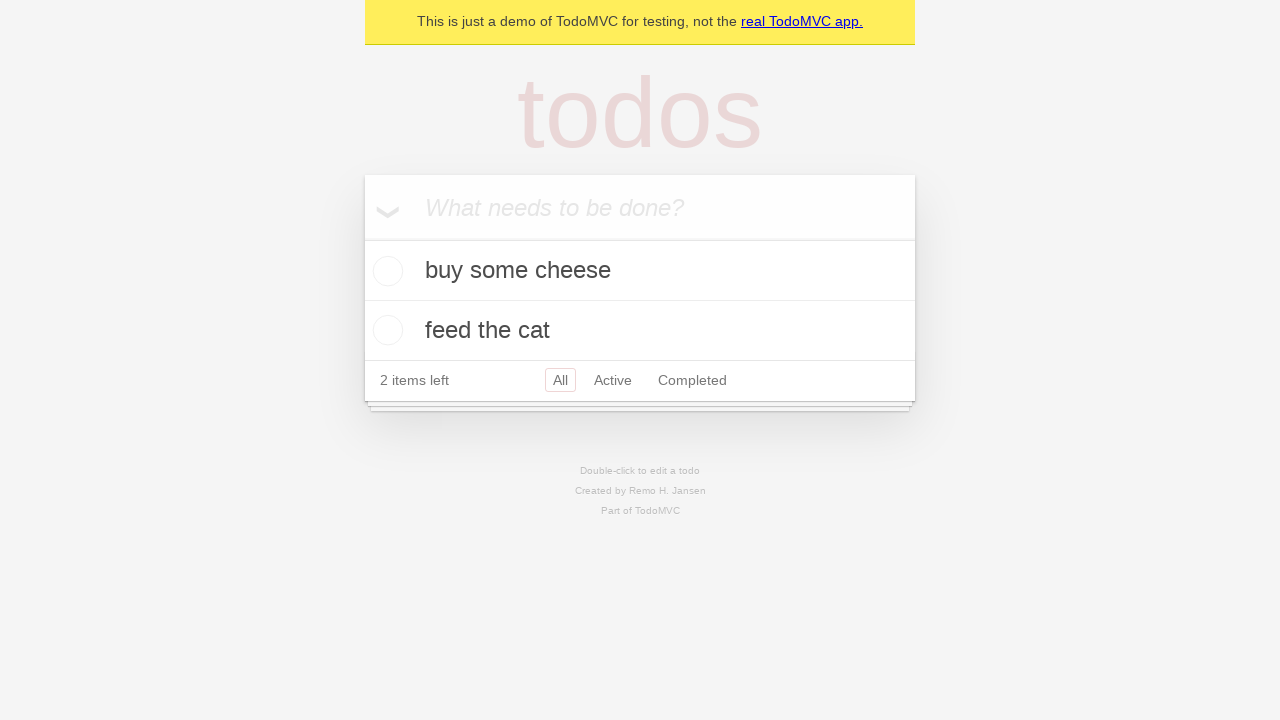

Located first todo item in list
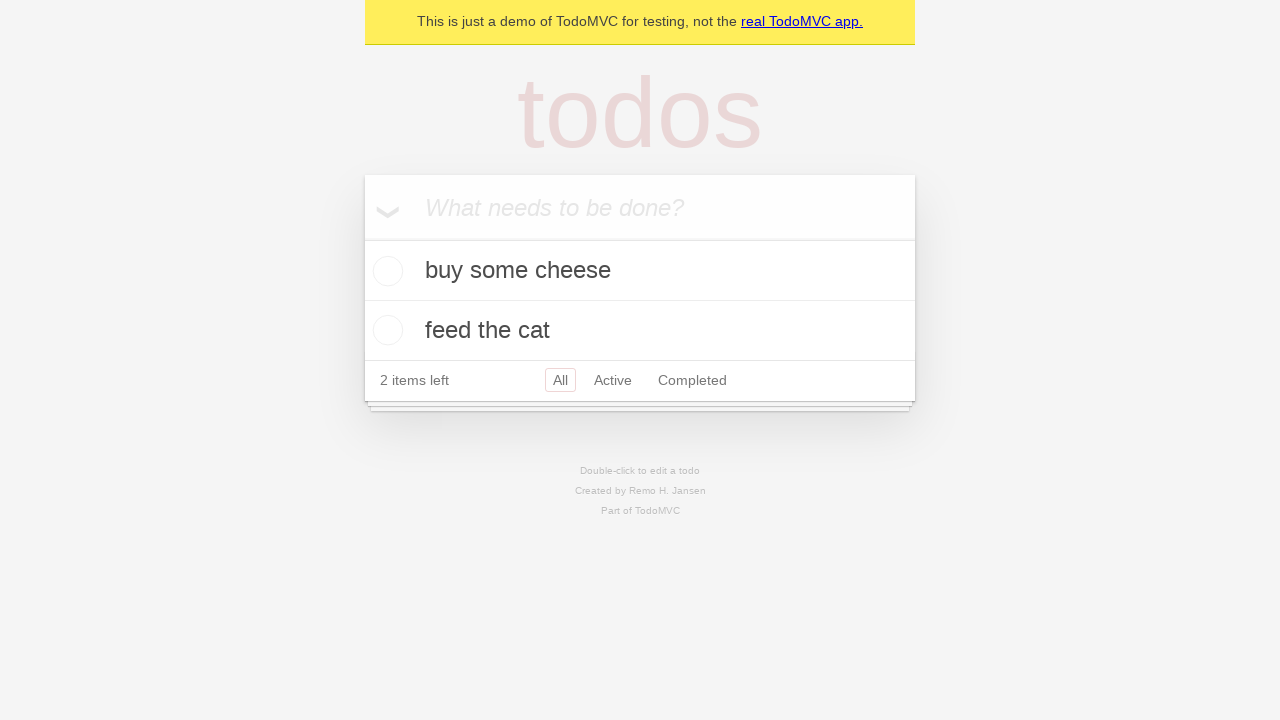

Checked toggle box for first todo item 'buy some cheese' at (385, 271) on .todo-list li >> nth=0 >> .toggle
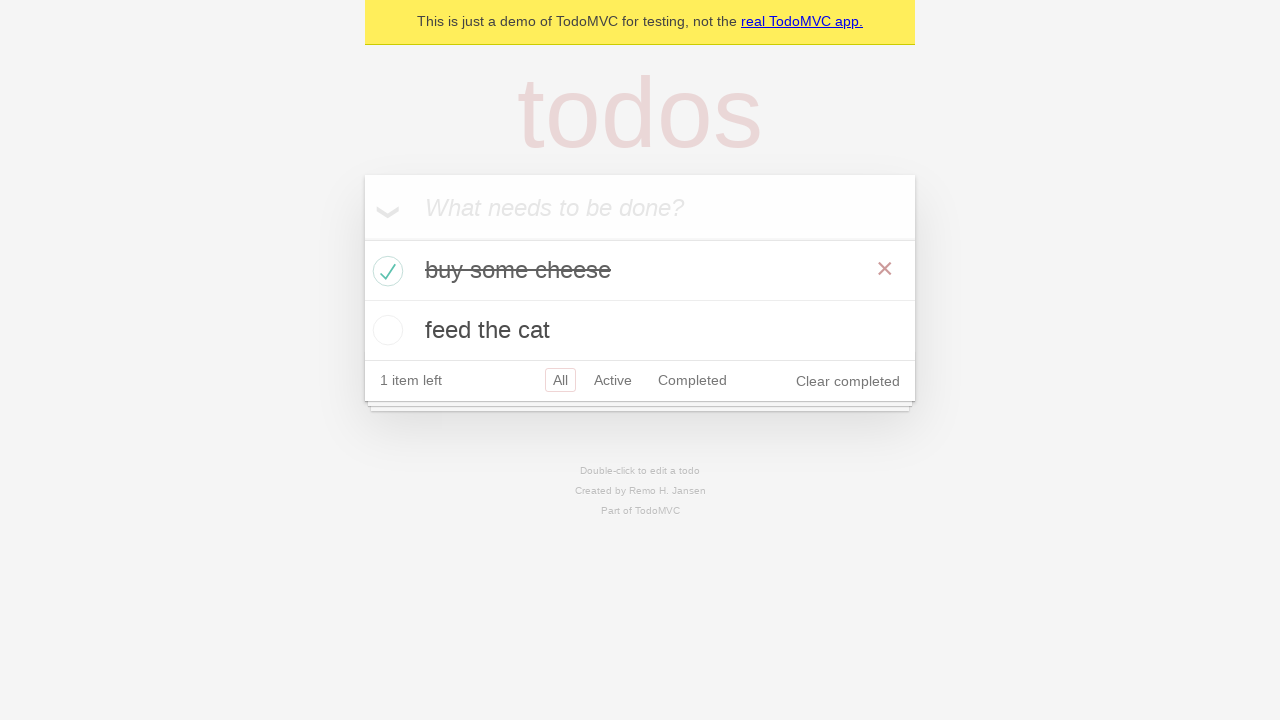

Located second todo item in list
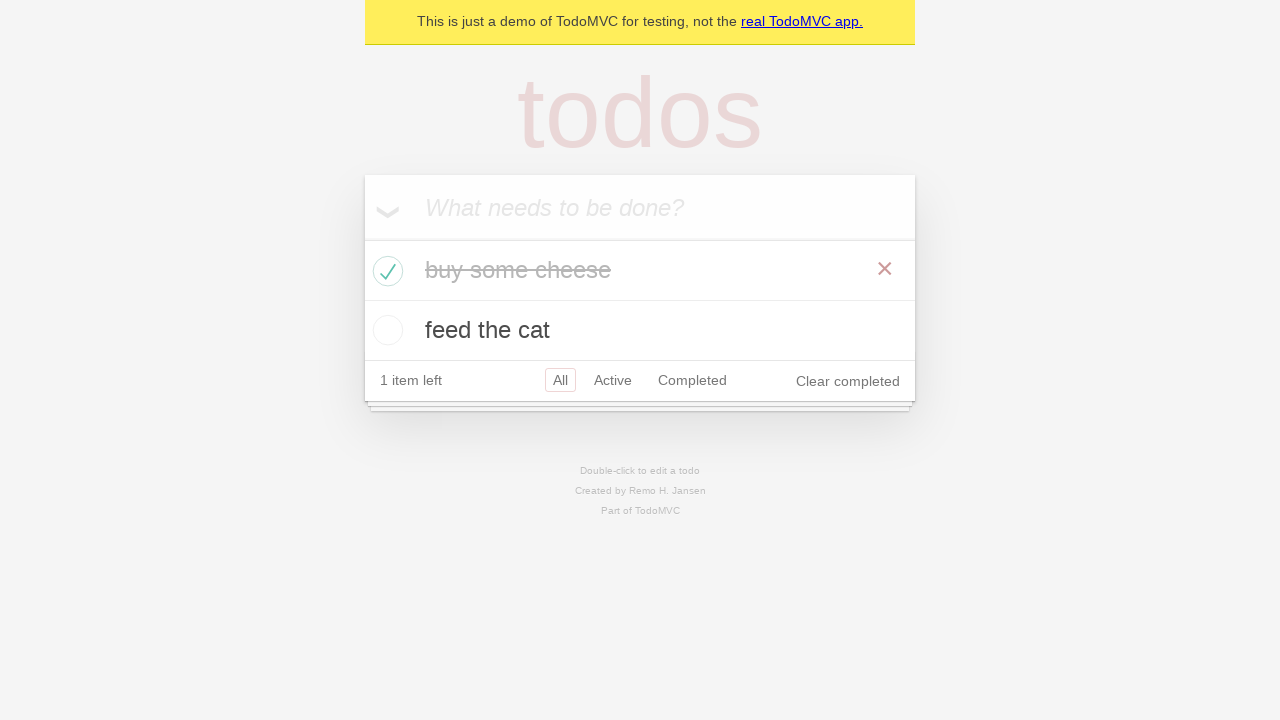

Checked toggle box for second todo item 'feed the cat' at (385, 330) on .todo-list li >> nth=1 >> .toggle
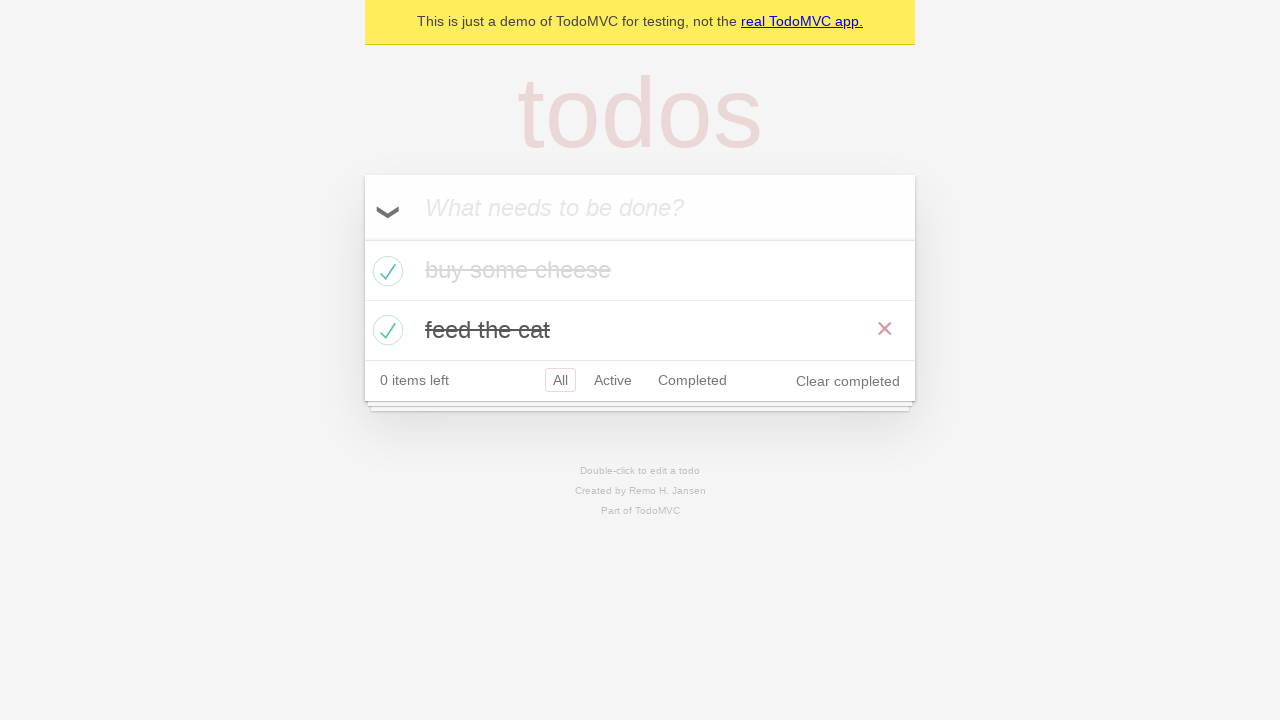

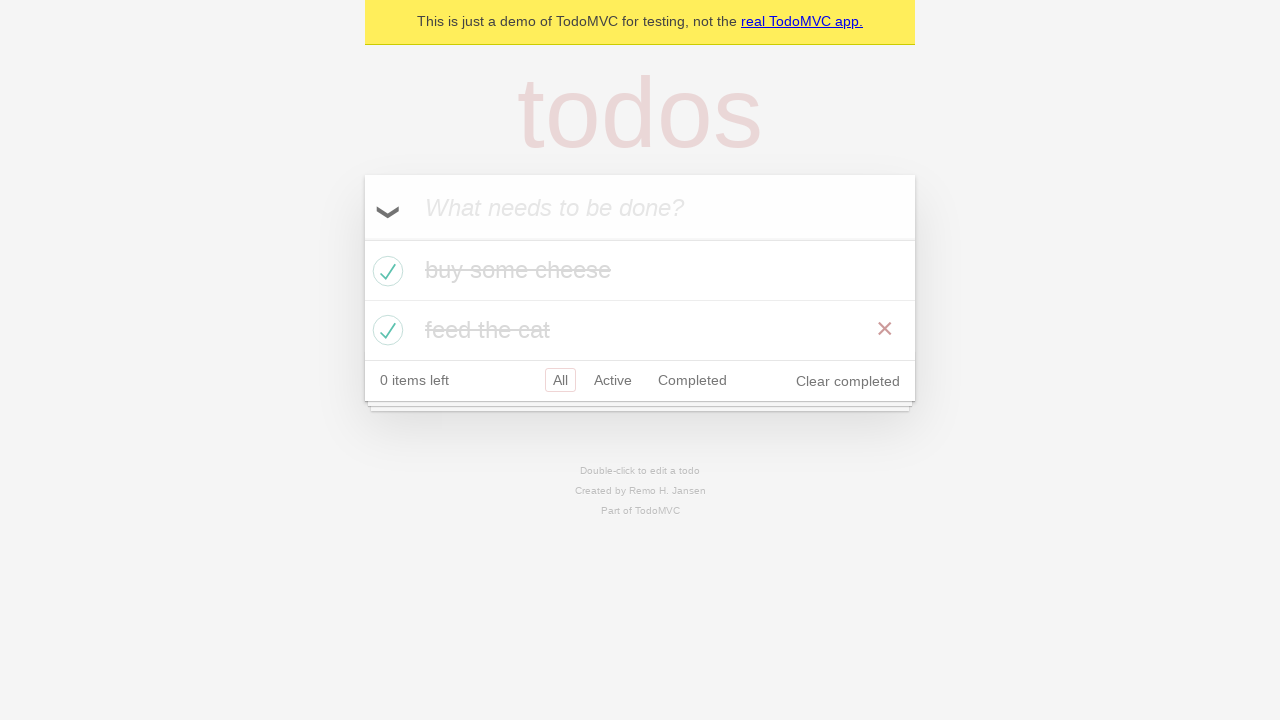